Tests that edits are cancelled when pressing Escape key

Starting URL: https://demo.playwright.dev/todomvc

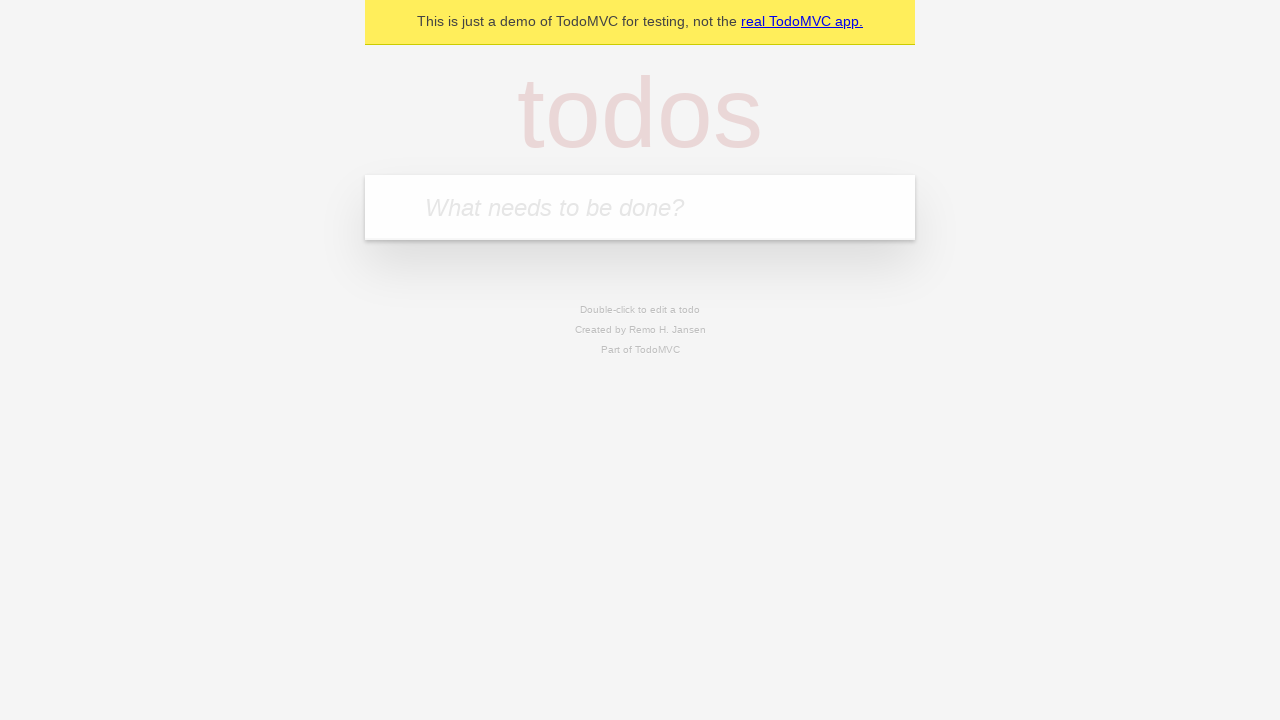

Filled first todo field with 'buy some cheese' on internal:attr=[placeholder="What needs to be done?"i]
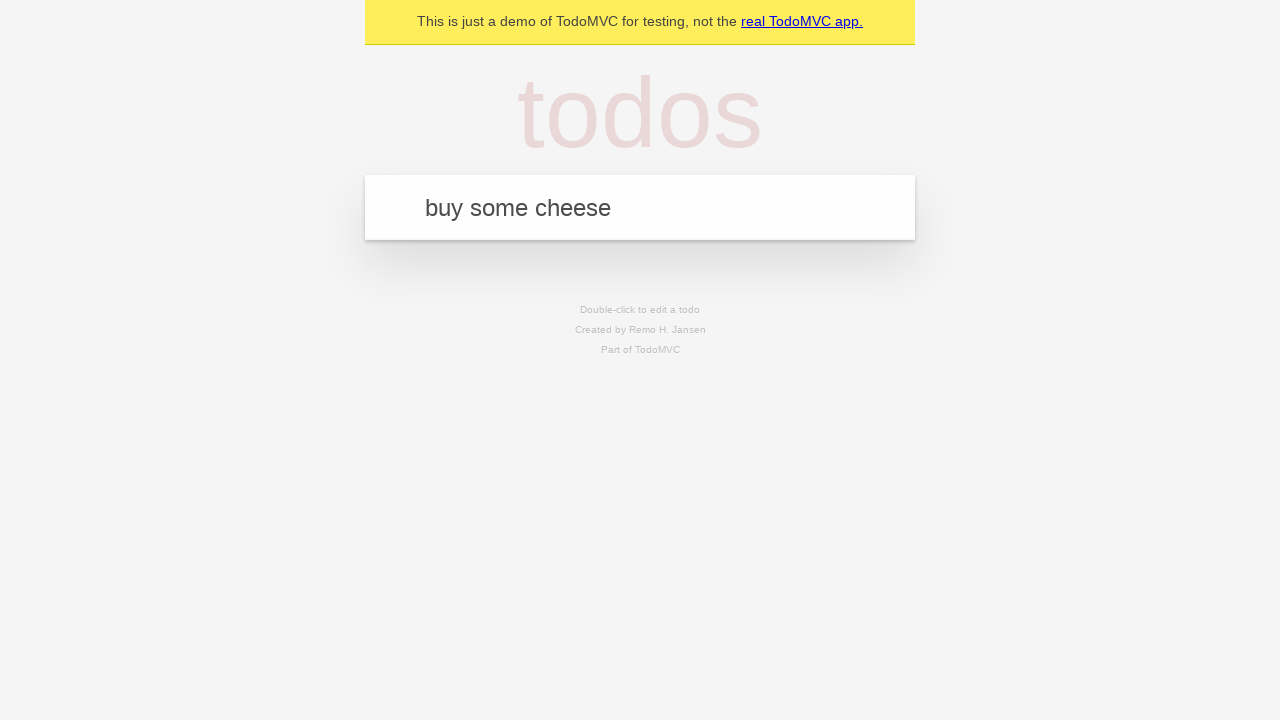

Pressed Enter to add first todo on internal:attr=[placeholder="What needs to be done?"i]
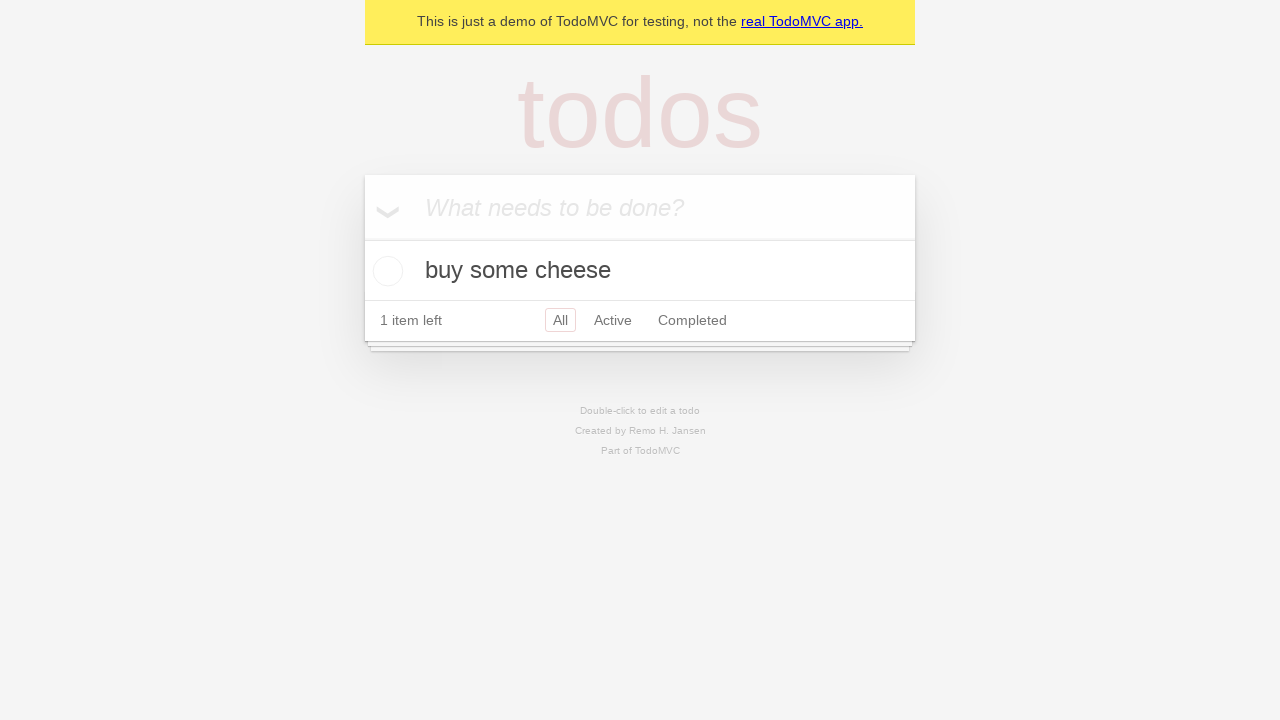

Filled second todo field with 'feed the cat' on internal:attr=[placeholder="What needs to be done?"i]
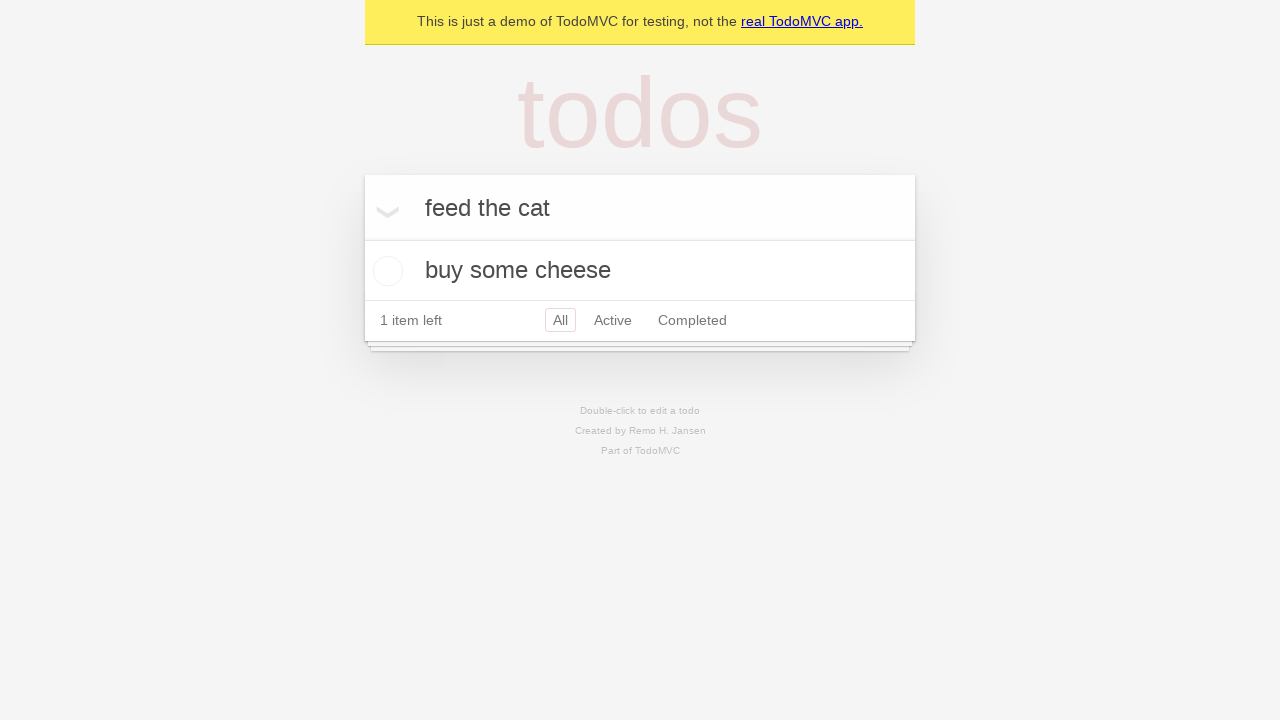

Pressed Enter to add second todo on internal:attr=[placeholder="What needs to be done?"i]
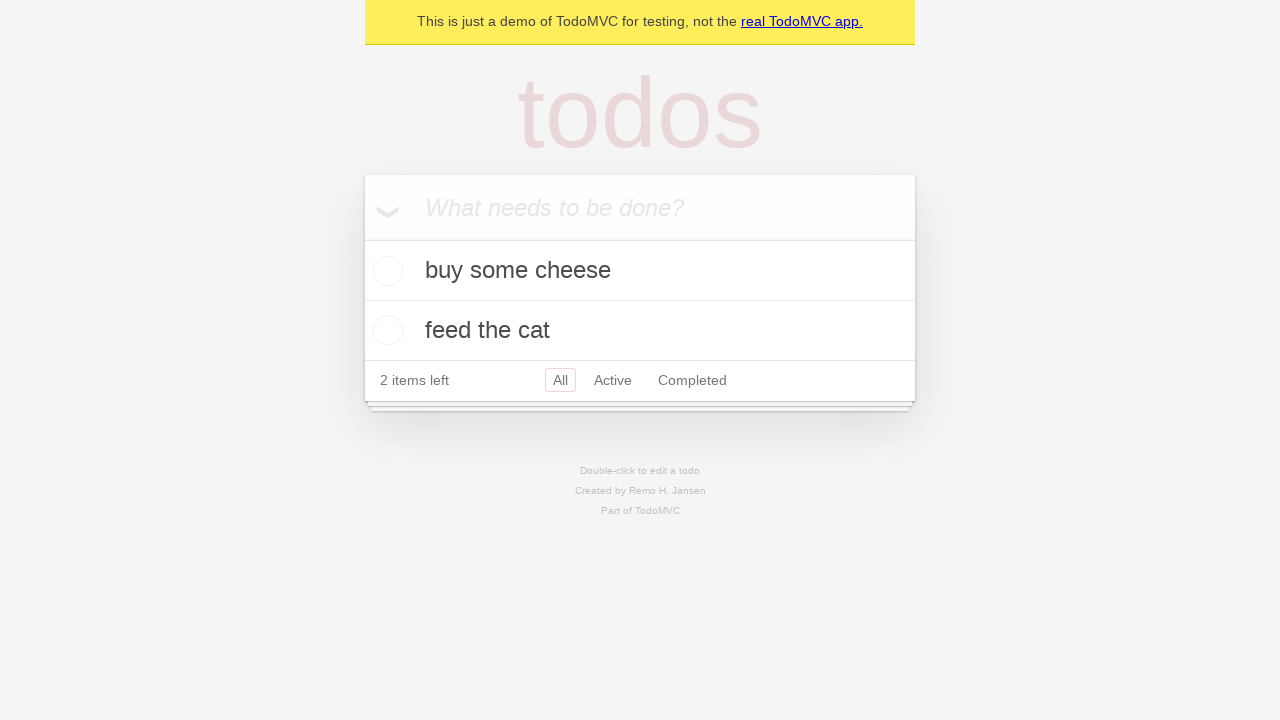

Filled third todo field with 'book a doctors appointment' on internal:attr=[placeholder="What needs to be done?"i]
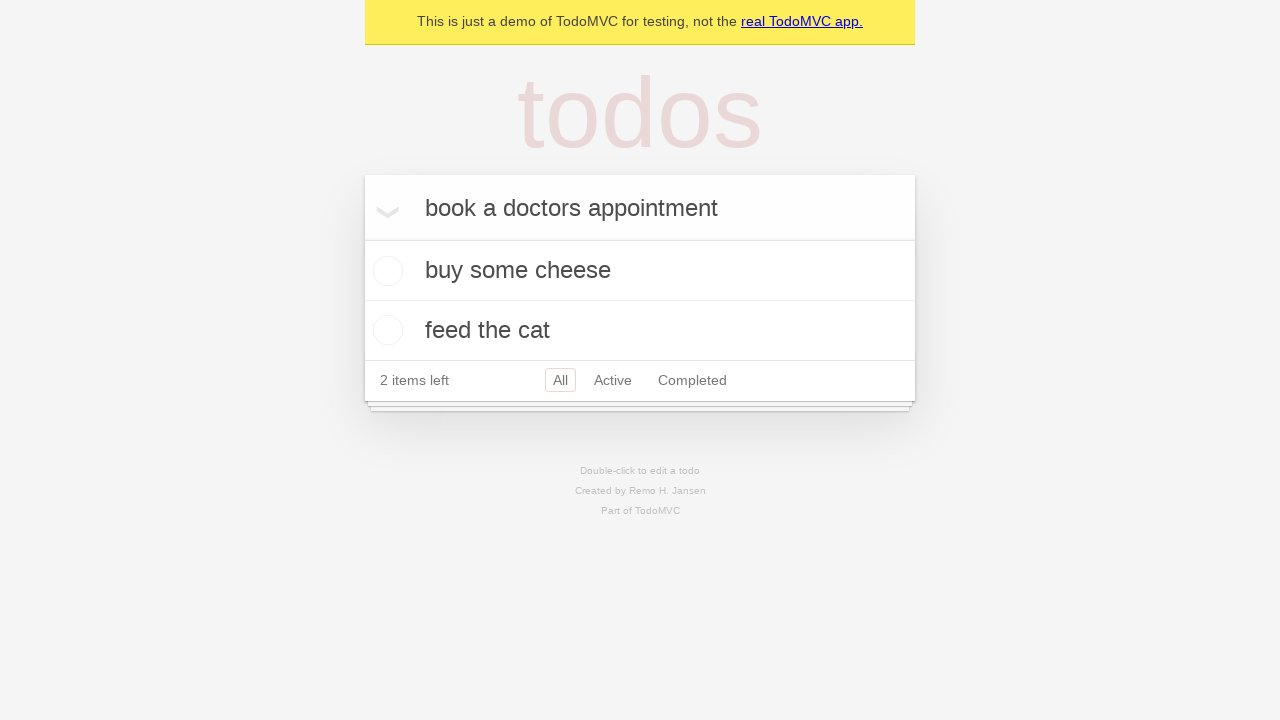

Pressed Enter to add third todo on internal:attr=[placeholder="What needs to be done?"i]
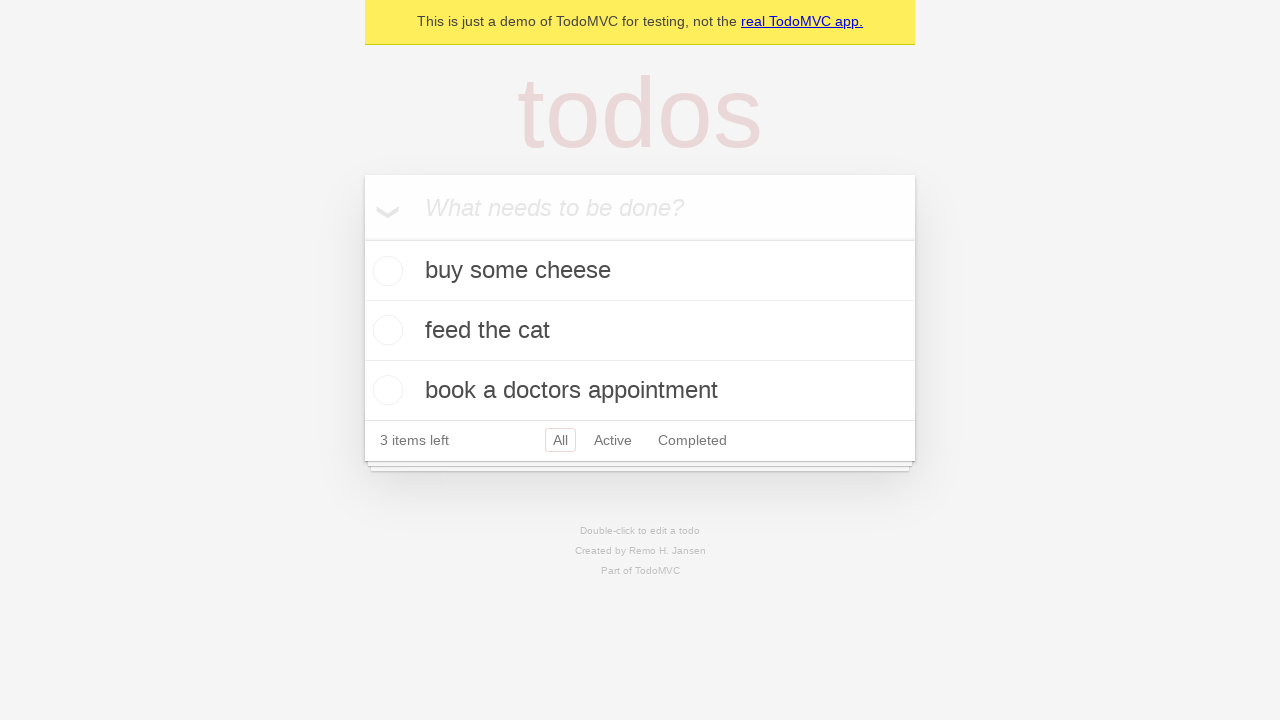

Waited for all three todos to be added
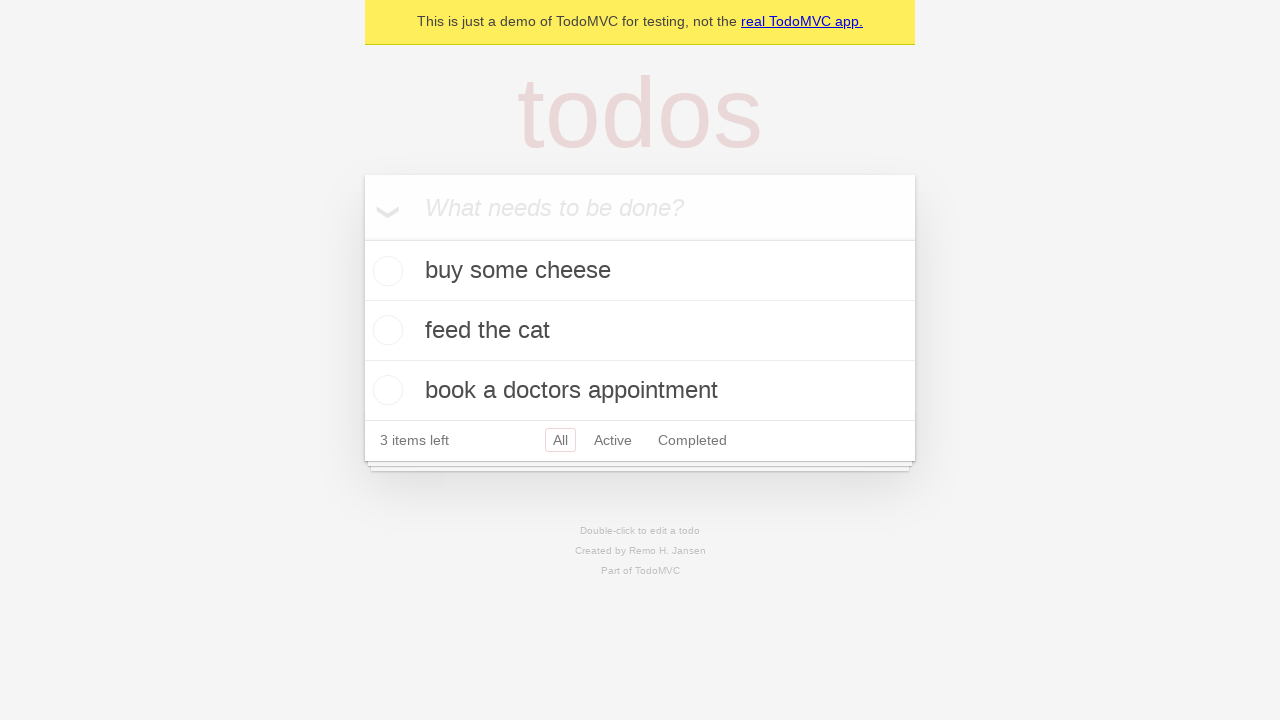

Double-clicked second todo to enter edit mode at (640, 331) on internal:testid=[data-testid="todo-item"s] >> nth=1
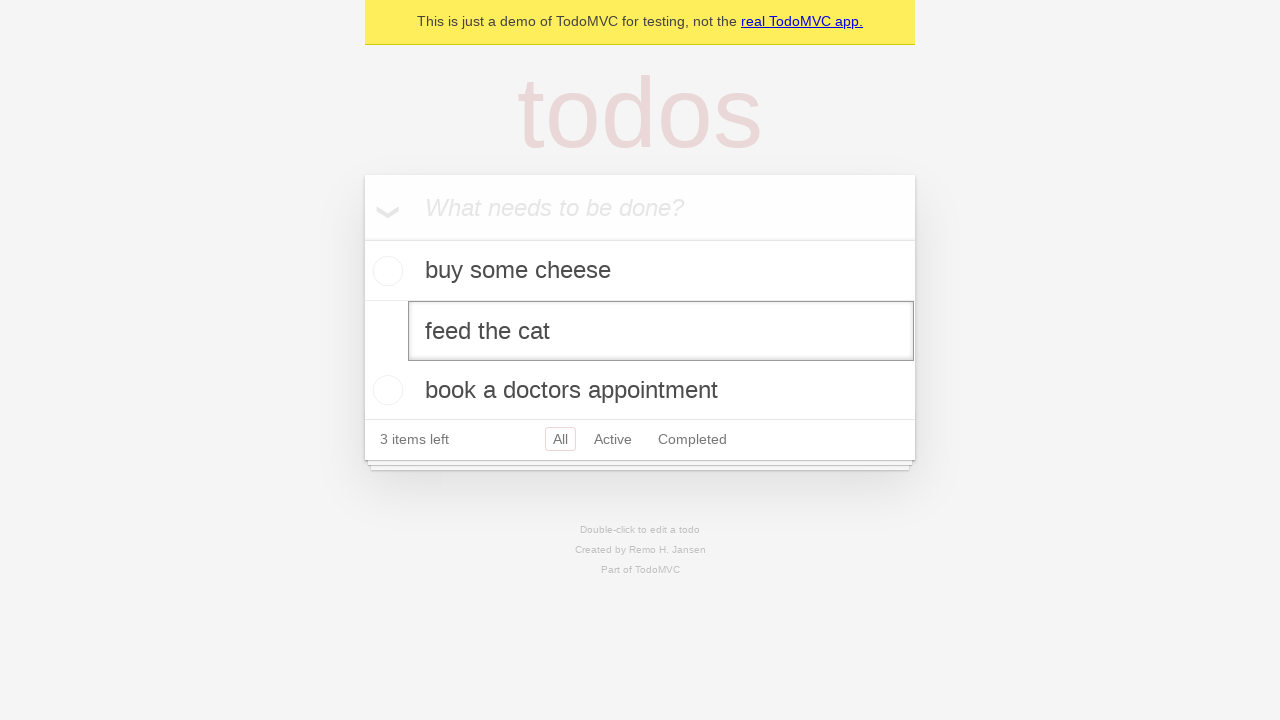

Changed second todo text to 'buy some sausages' in edit field on internal:testid=[data-testid="todo-item"s] >> nth=1 >> internal:role=textbox[nam
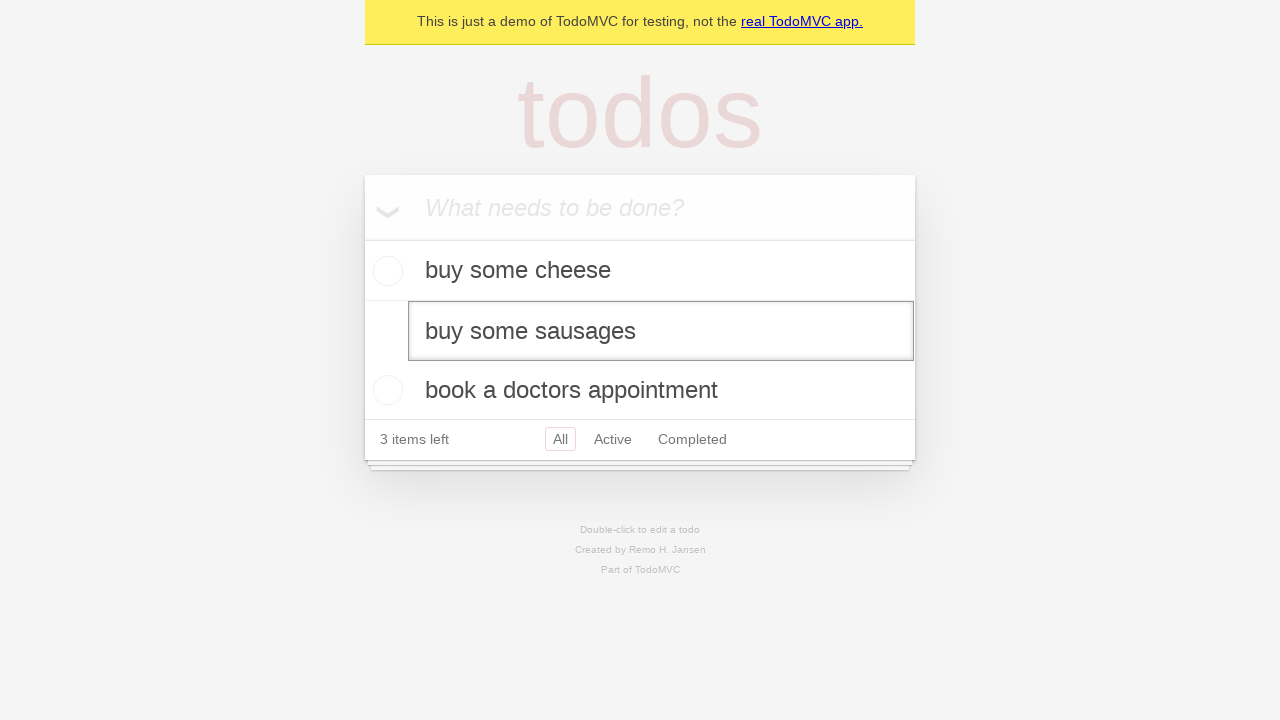

Pressed Escape to cancel edit - second todo should revert to original text on internal:testid=[data-testid="todo-item"s] >> nth=1 >> internal:role=textbox[nam
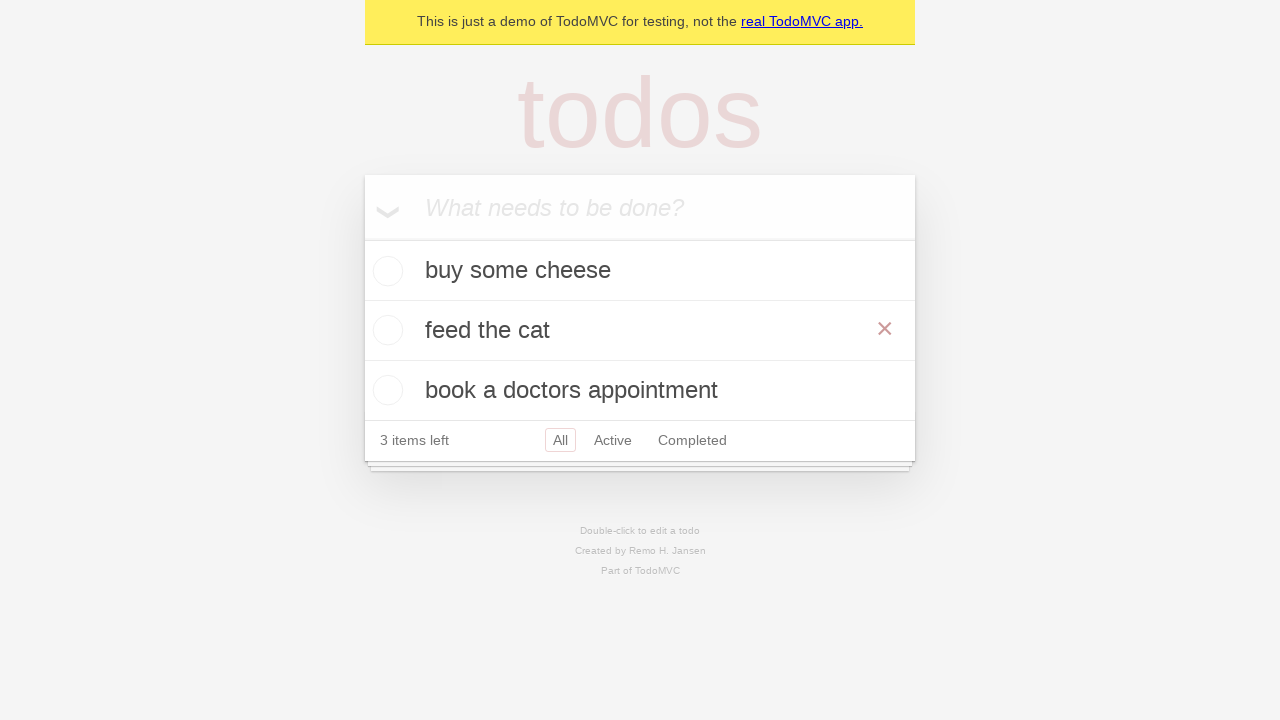

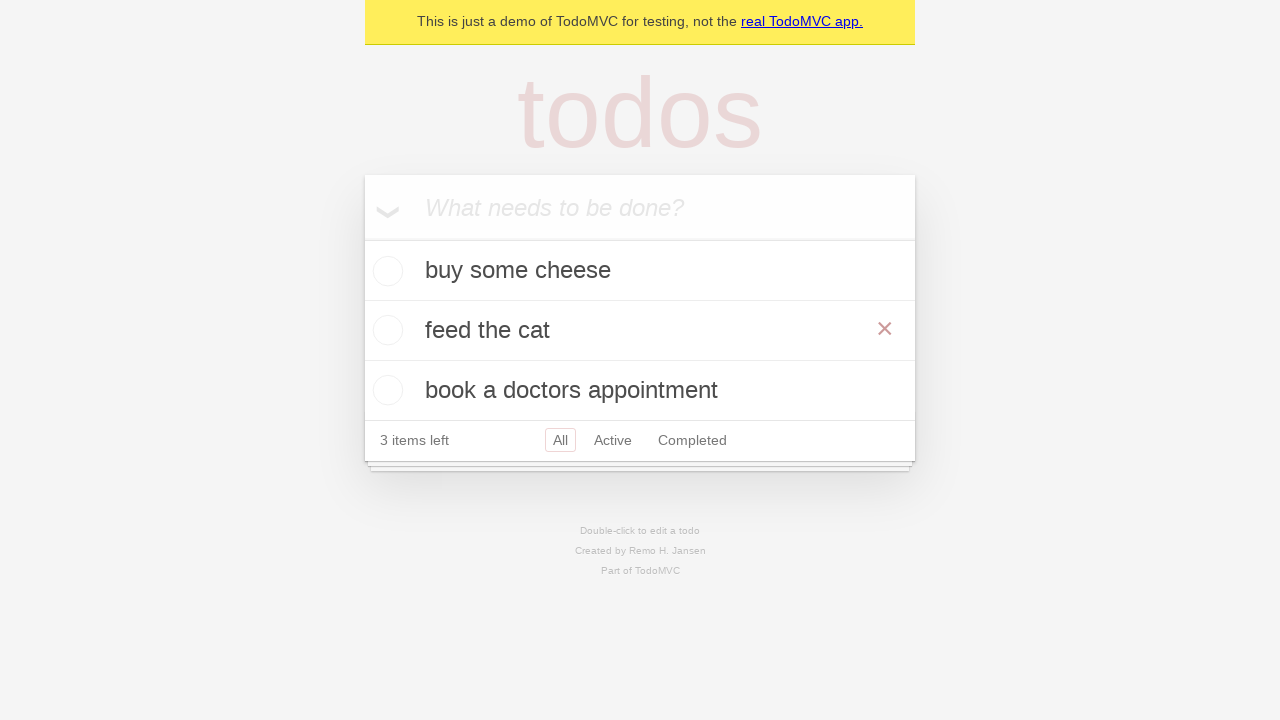